Tests dropdown functionality on a practice page by locating a dropdown element and selecting options from it.

Starting URL: https://rahulshettyacademy.com/AutomationPractice/

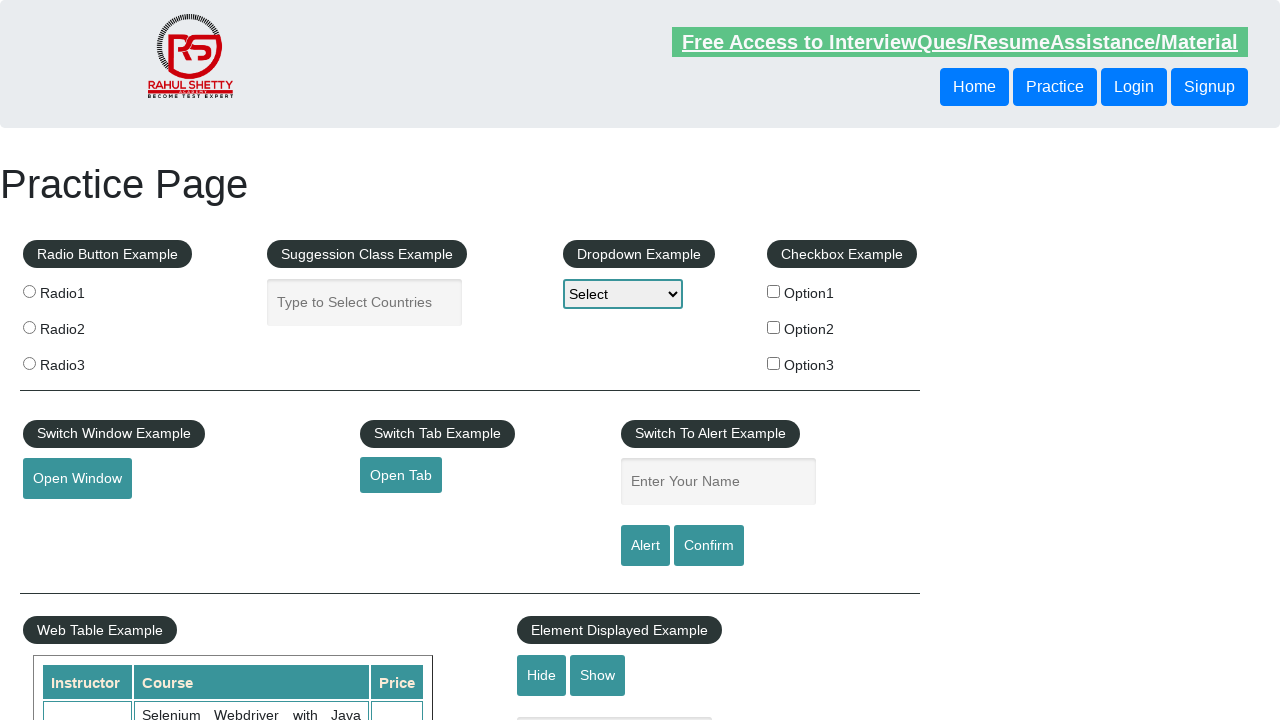

Navigated to AutomationPractice page
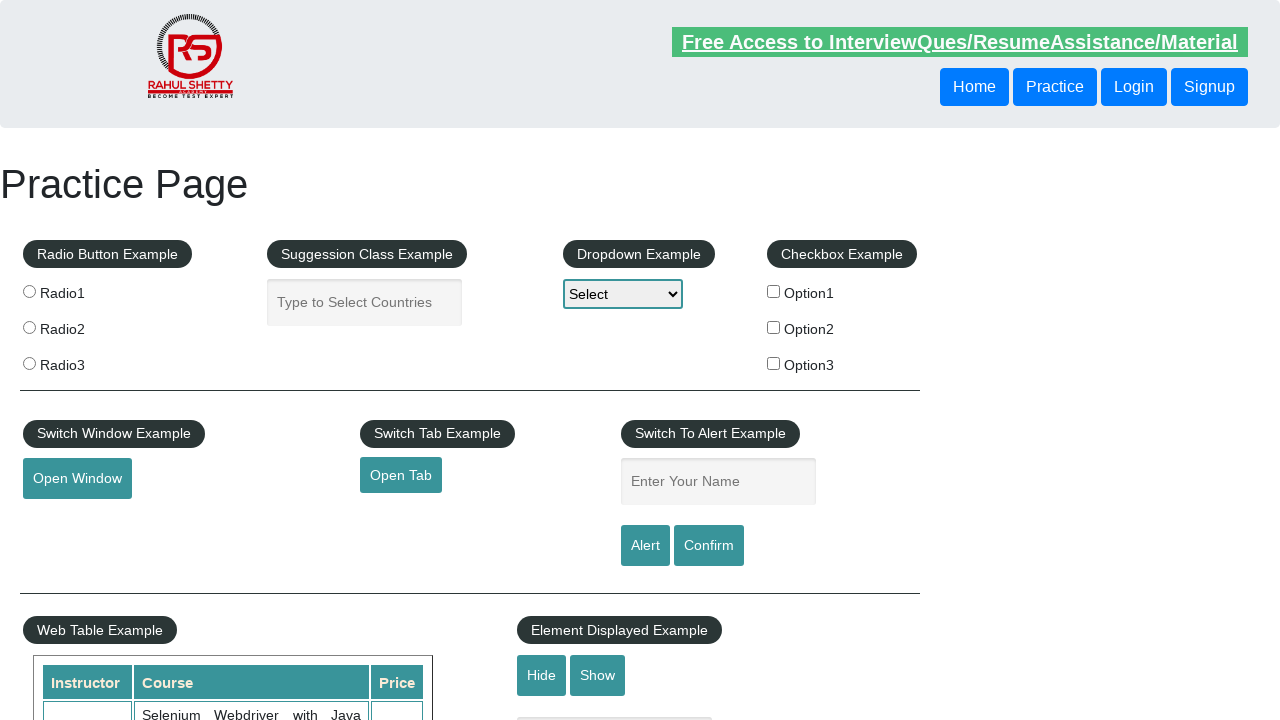

Located dropdown element with id 'dropdown-class-example'
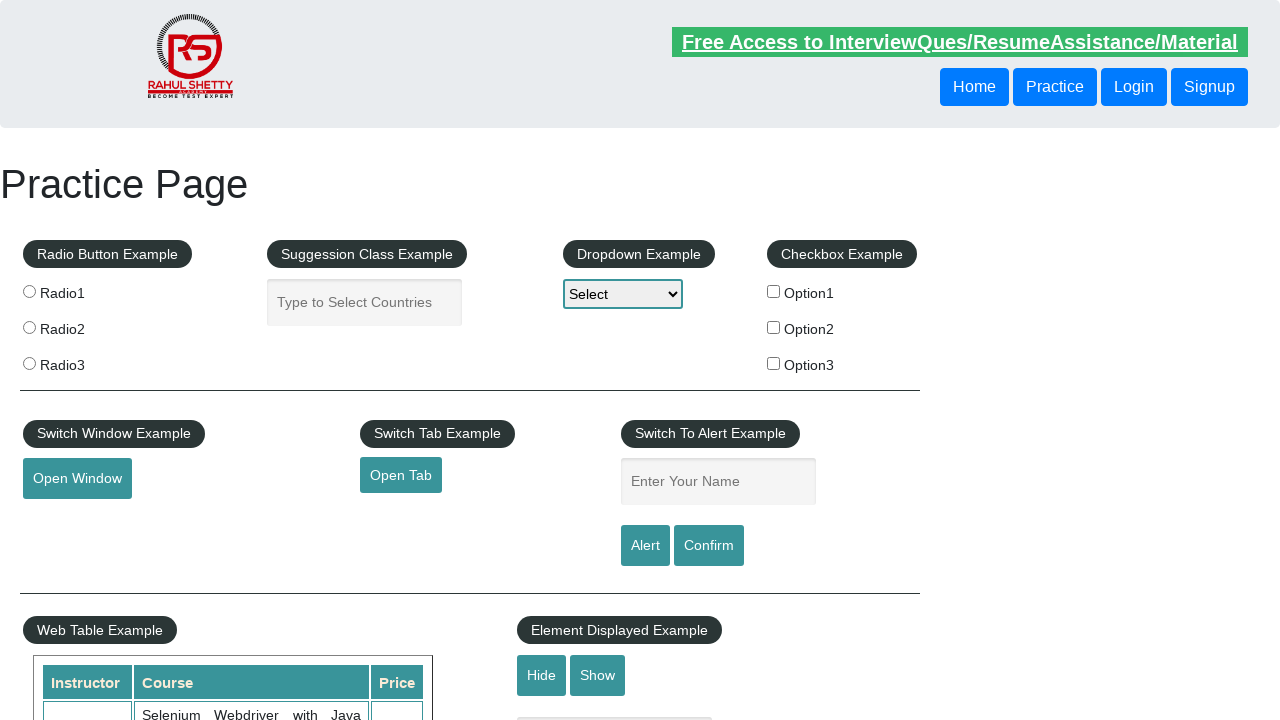

Dropdown element is now visible and ready
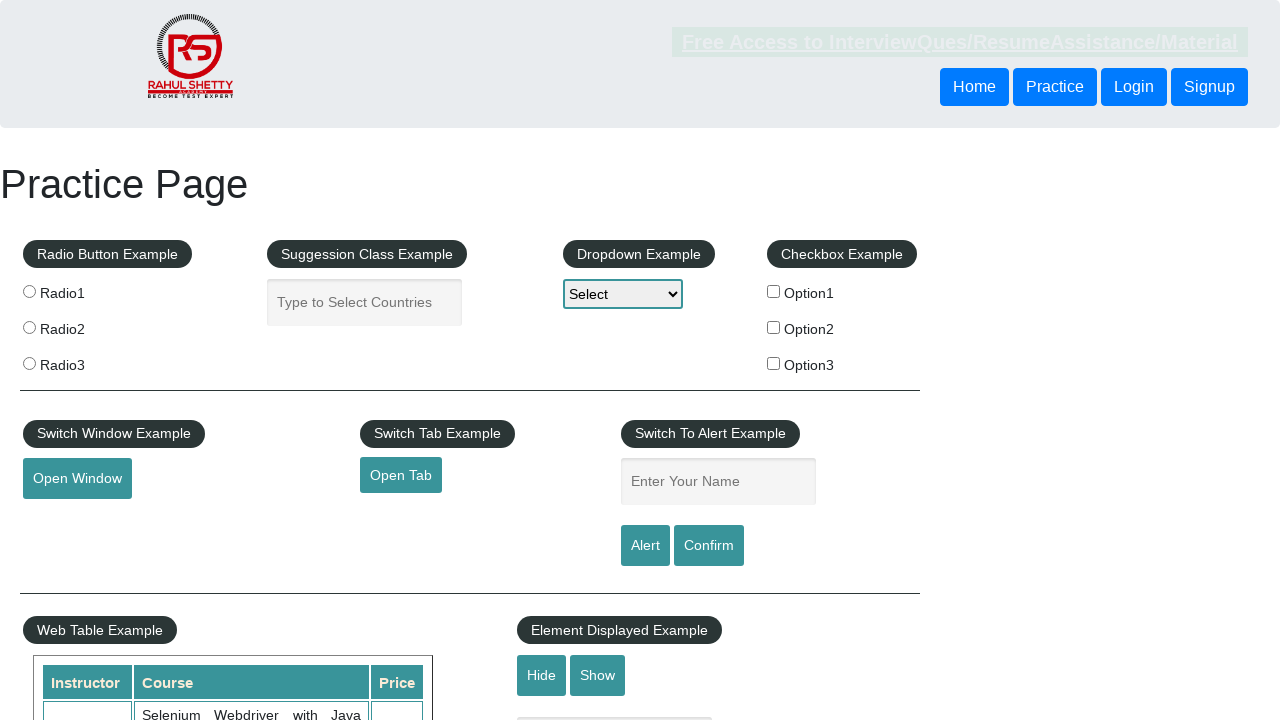

Retrieved all dropdown options - found 4 options
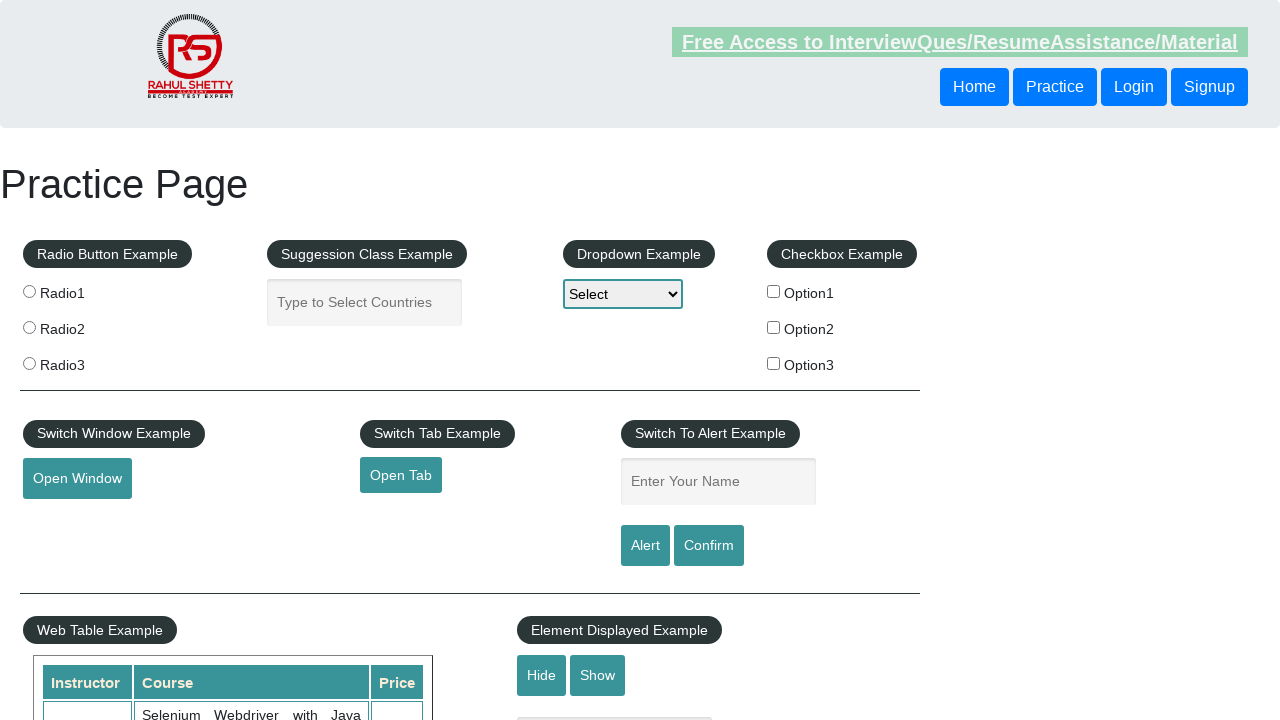

Selected dropdown option at index 1 on #dropdown-class-example
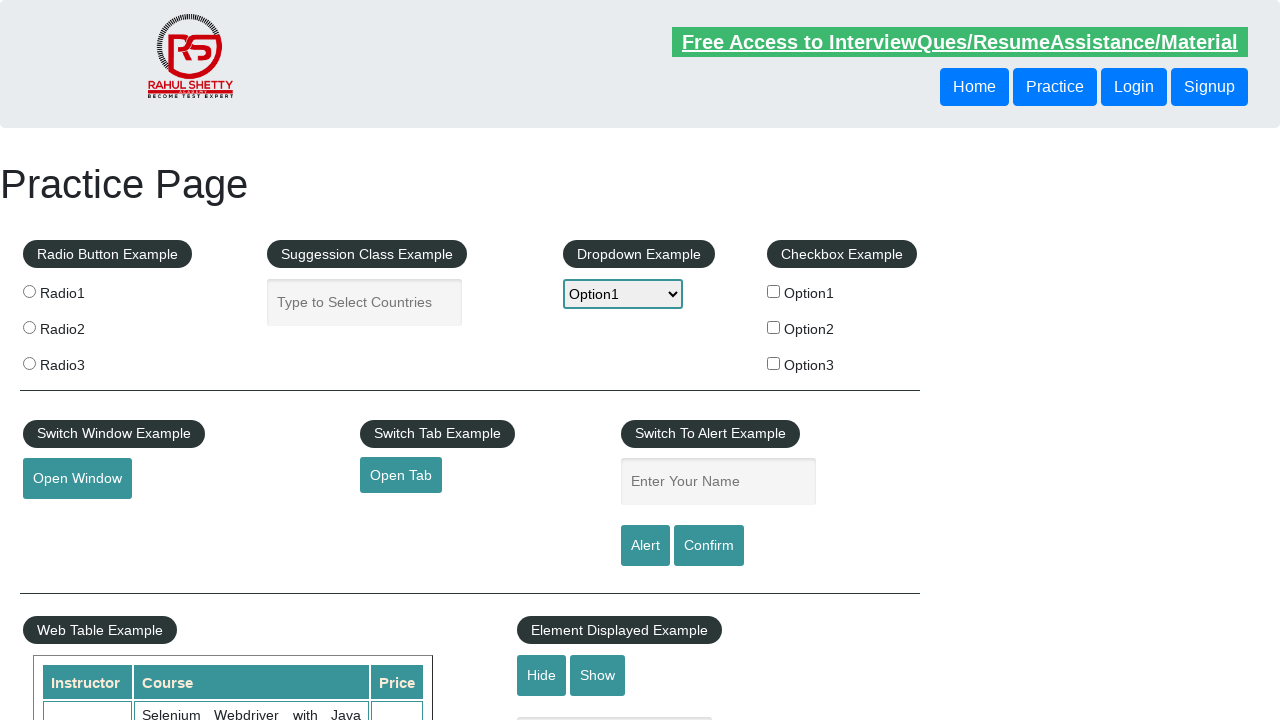

Waited 1000ms after selecting option at index 1
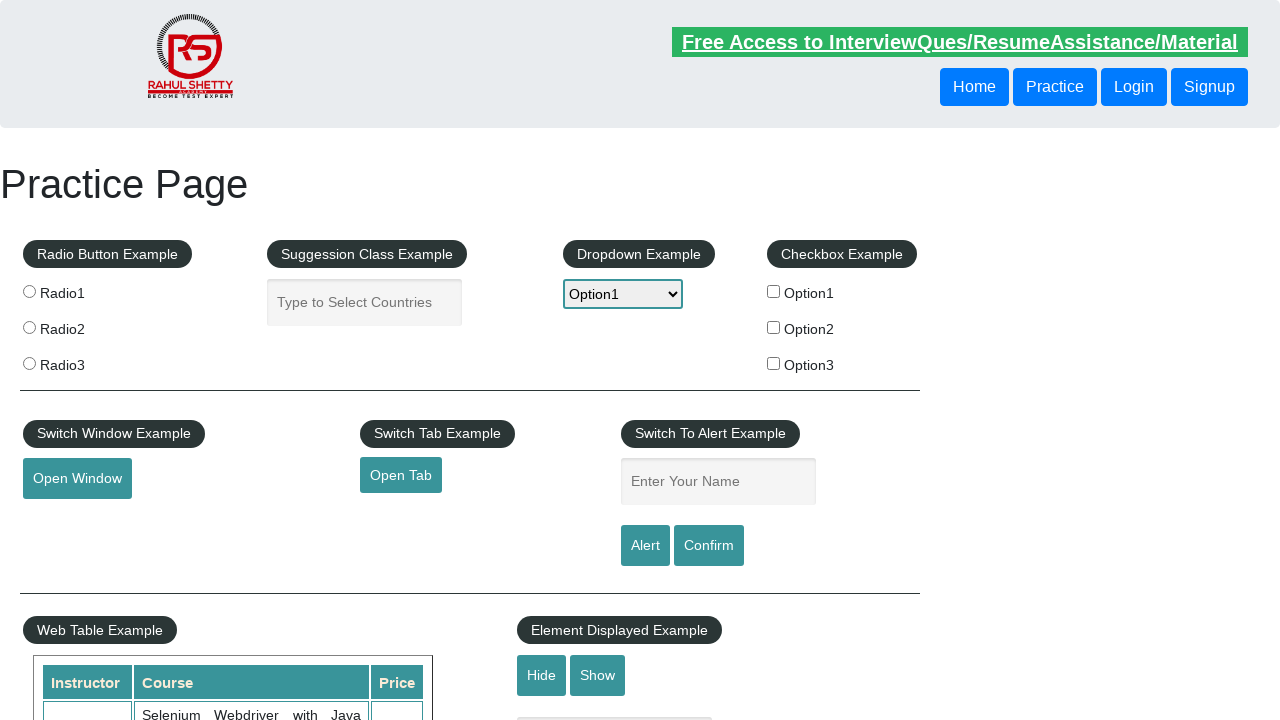

Selected dropdown option at index 2 on #dropdown-class-example
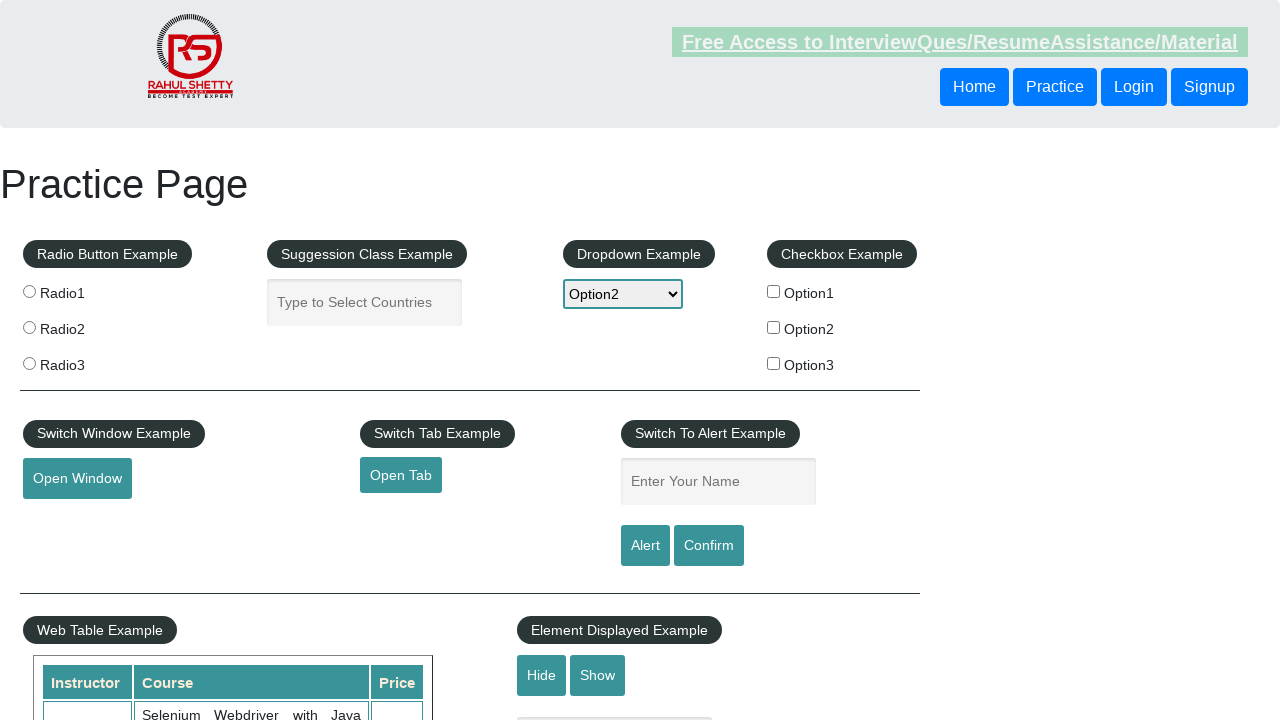

Waited 1000ms after selecting option at index 2
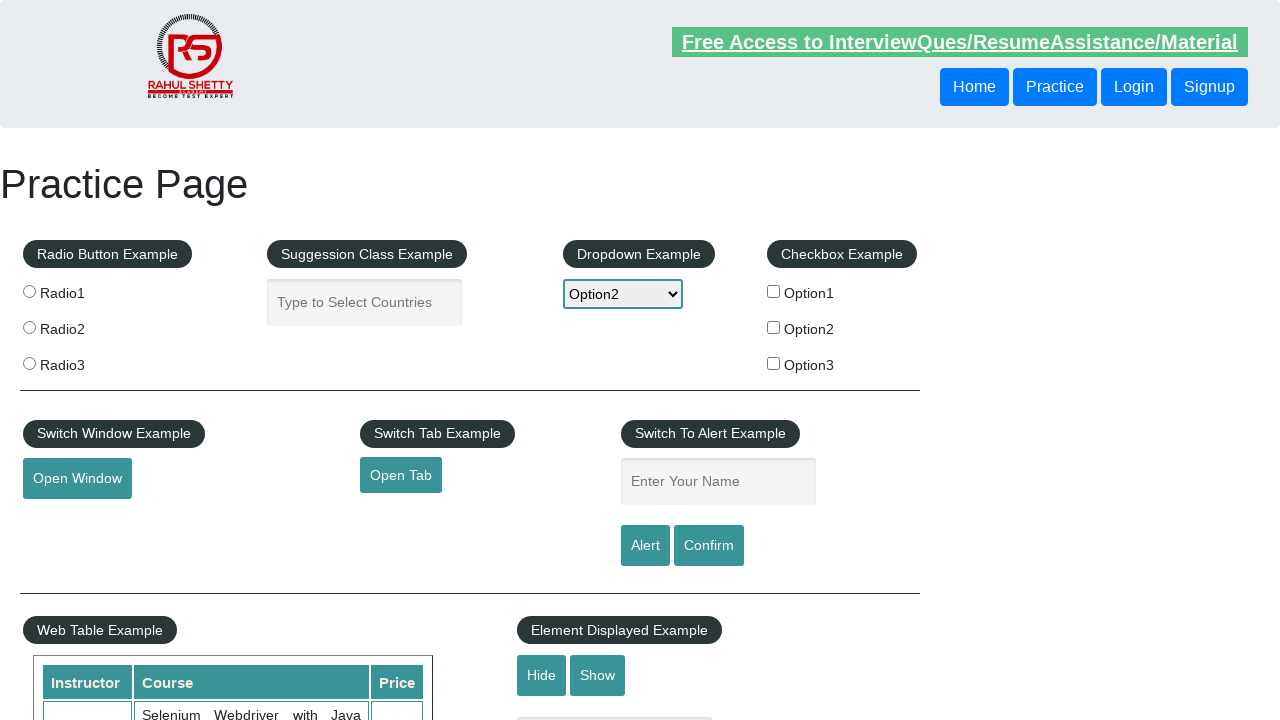

Selected dropdown option at index 3 on #dropdown-class-example
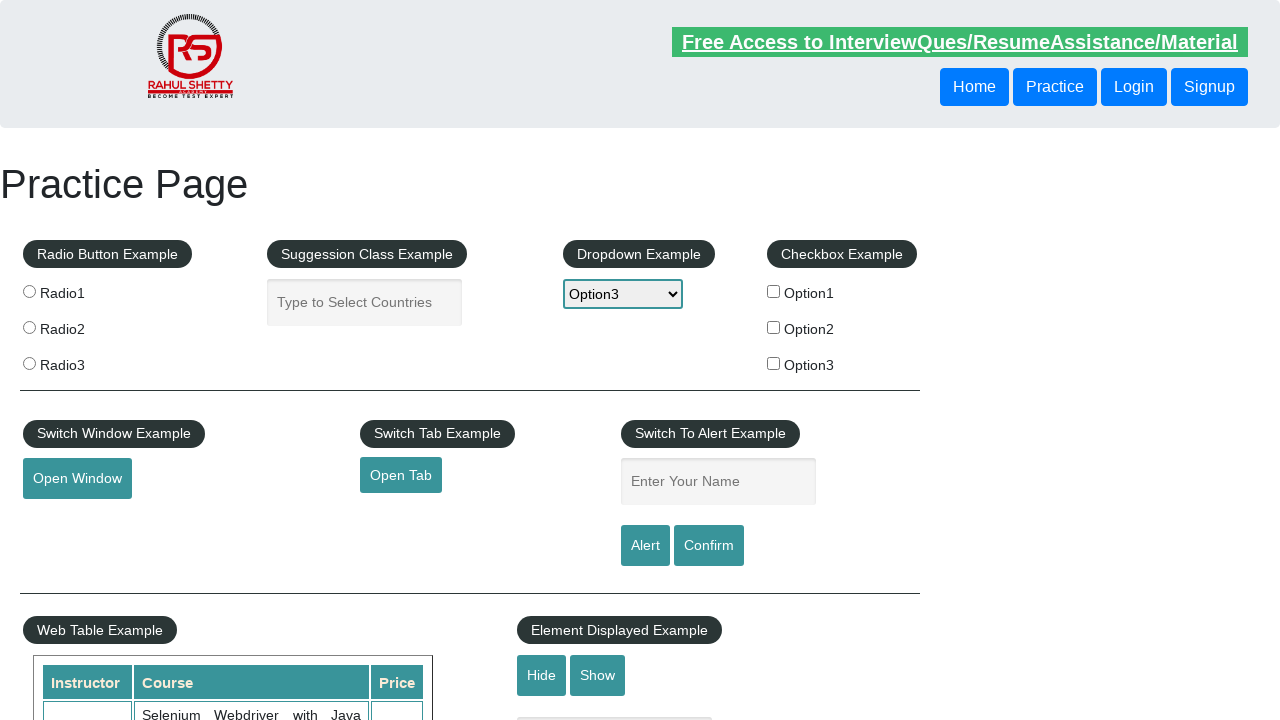

Waited 1000ms after selecting option at index 3
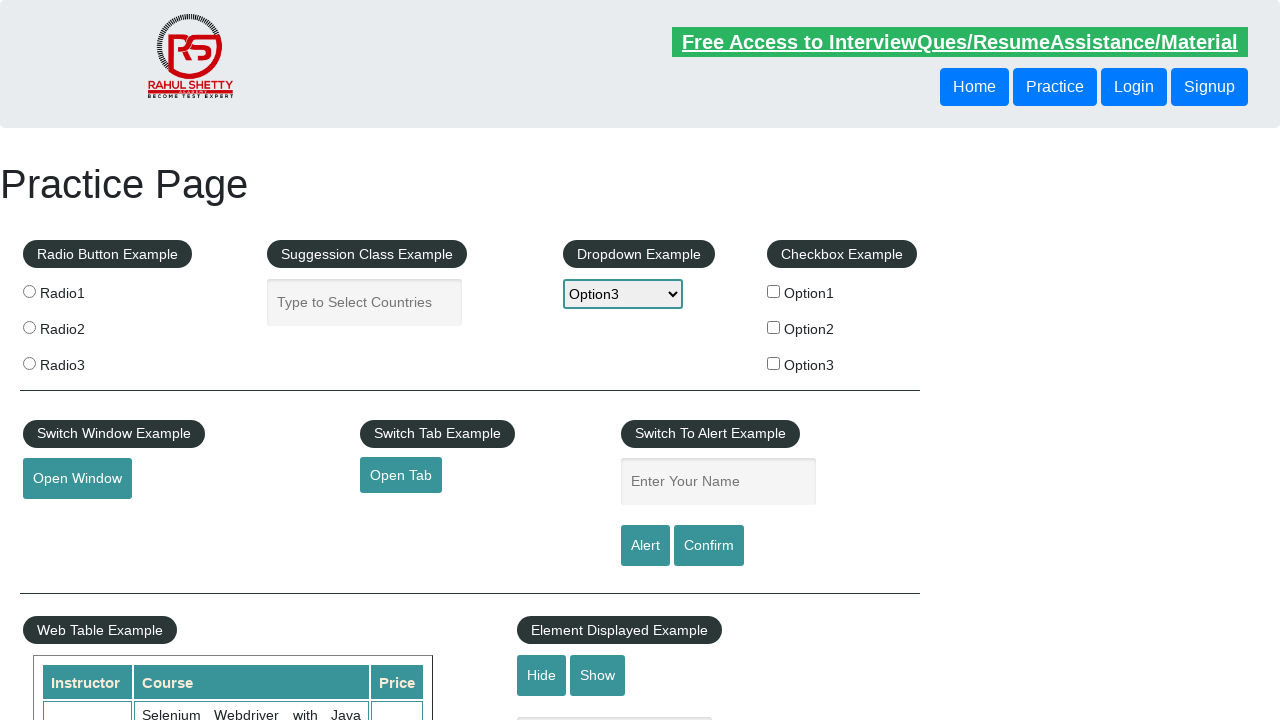

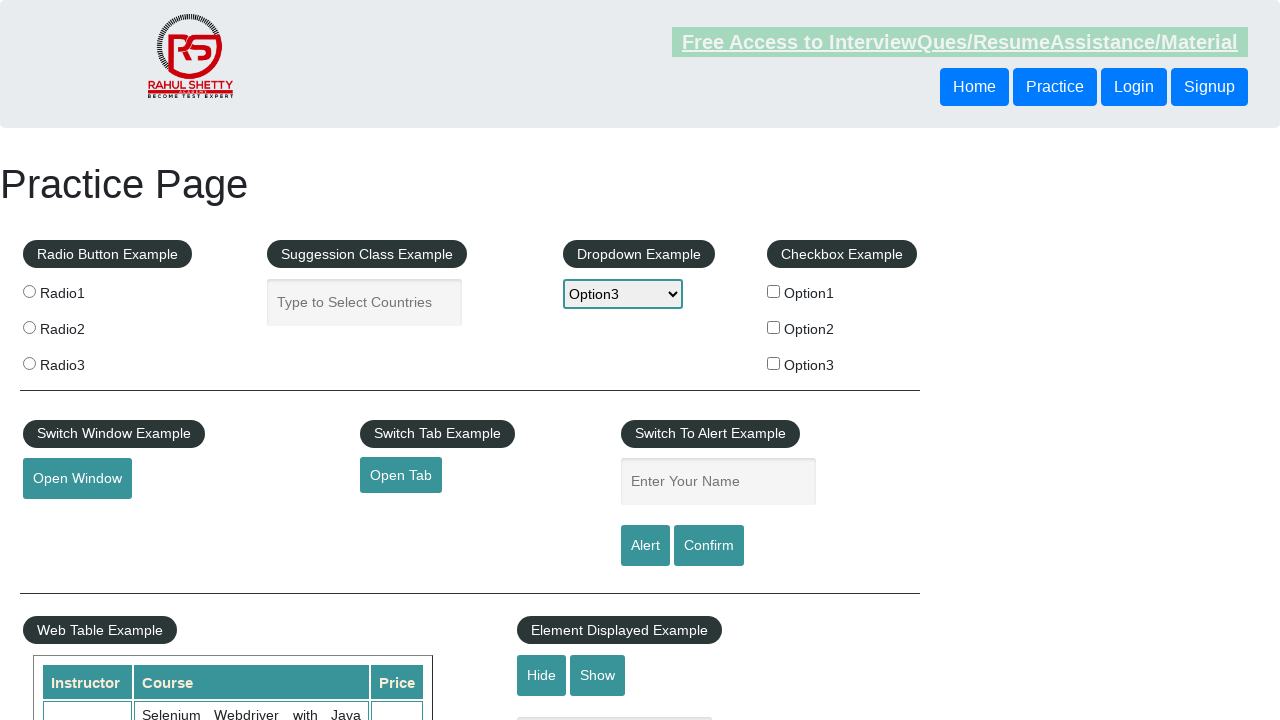